Tests finding and clicking a link by its mathematical text value, then fills out a multi-field form with personal information (first name, last name, city, country) and submits it.

Starting URL: http://suninjuly.github.io/find_link_text

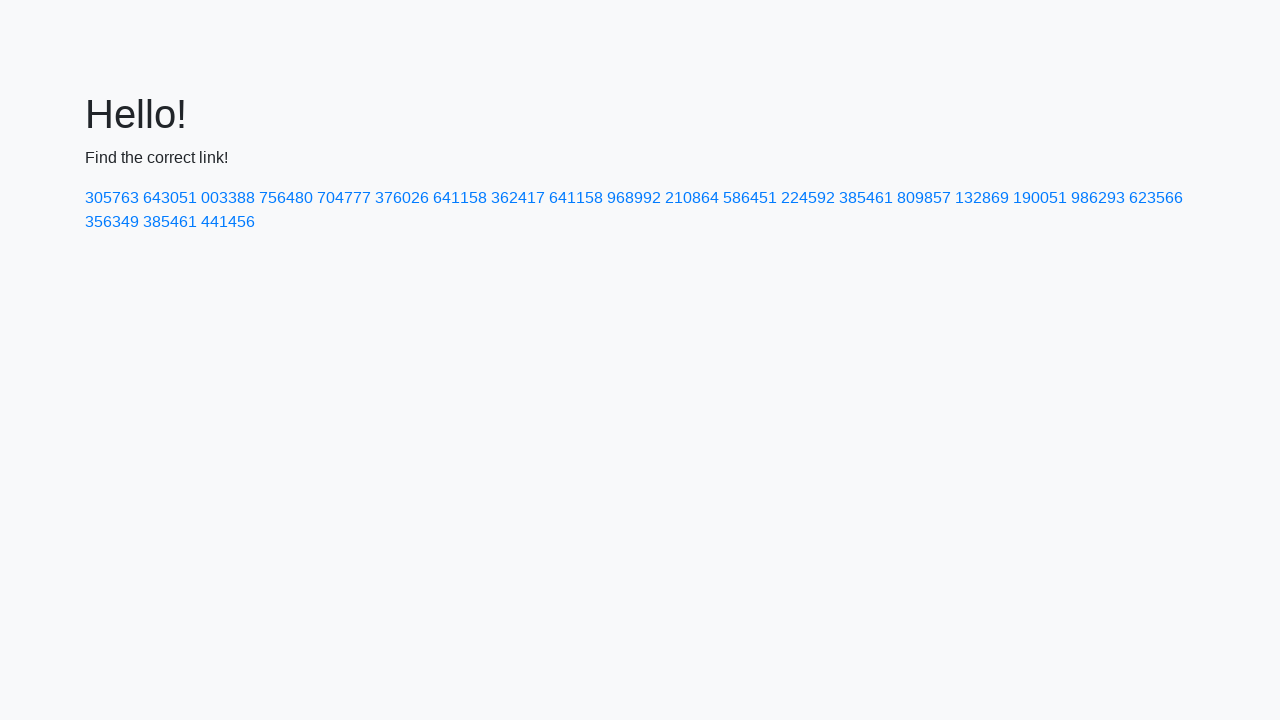

Clicked link with calculated mathematical text value (224592) at (808, 198) on text=224592
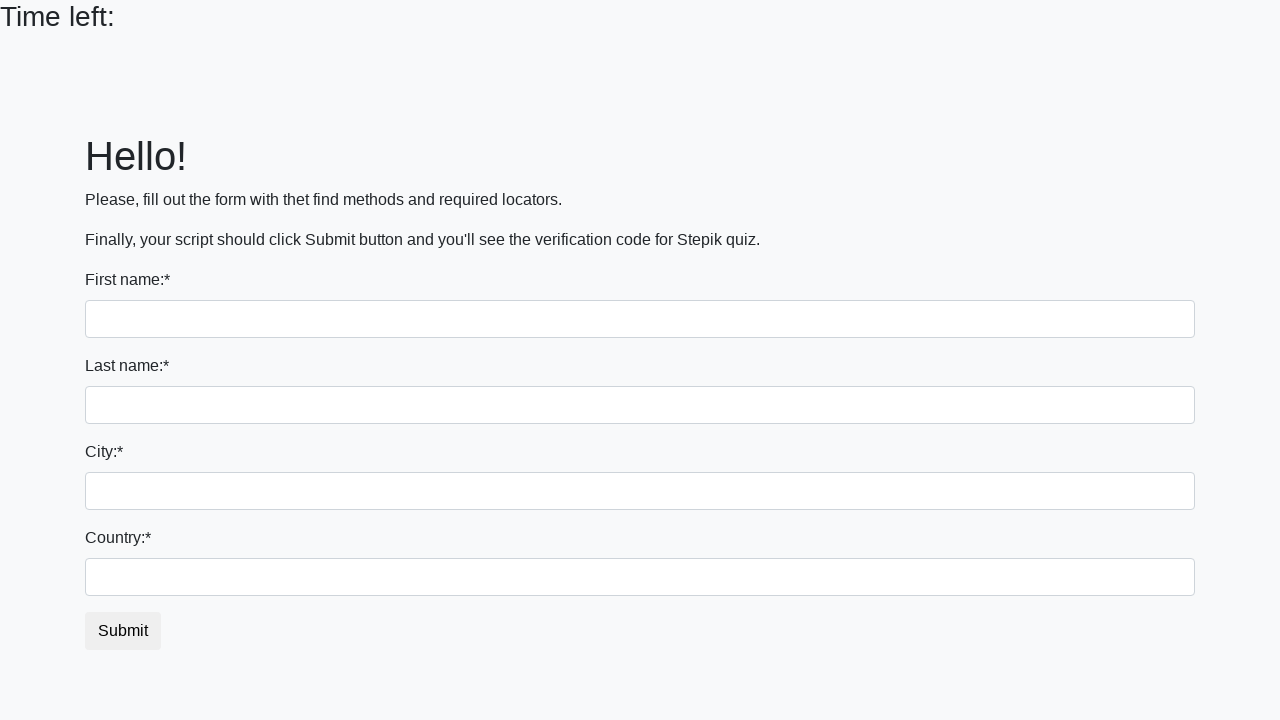

Filled first name field with 'Ivan' on input
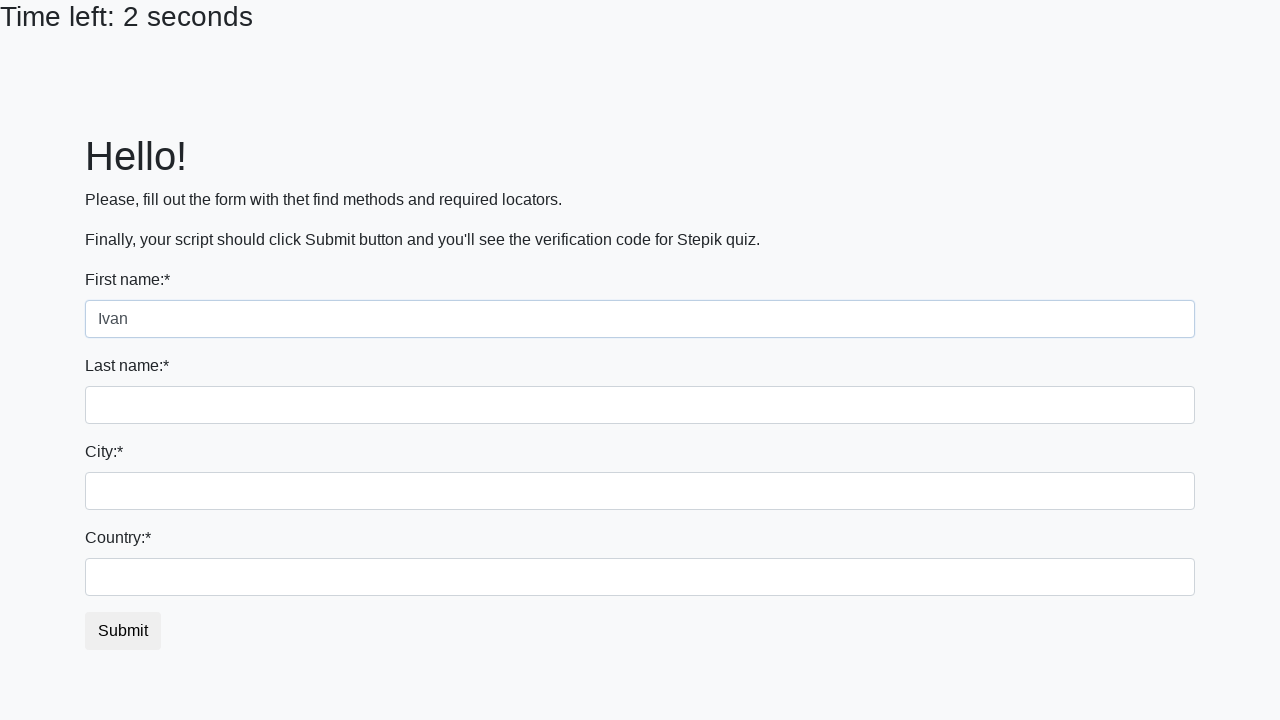

Filled last name field with 'Petrov' on input[name='last_name']
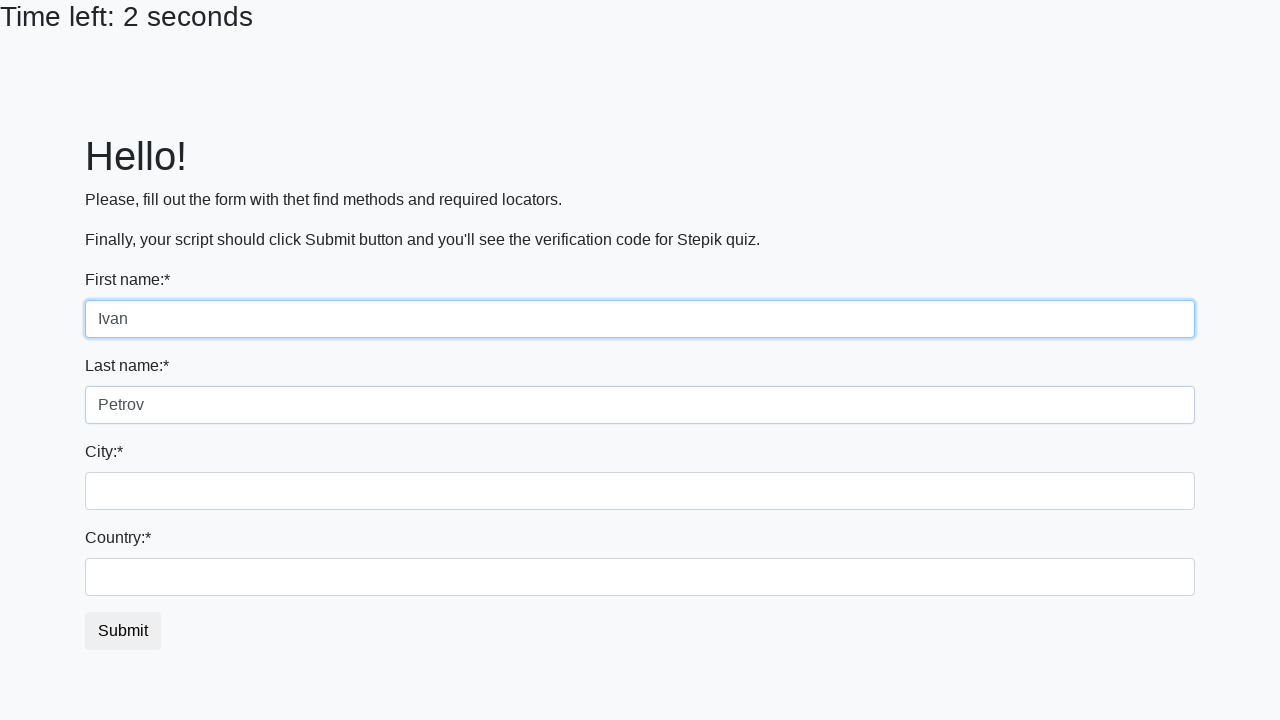

Filled city field with 'Smolensk' on .form-control.city
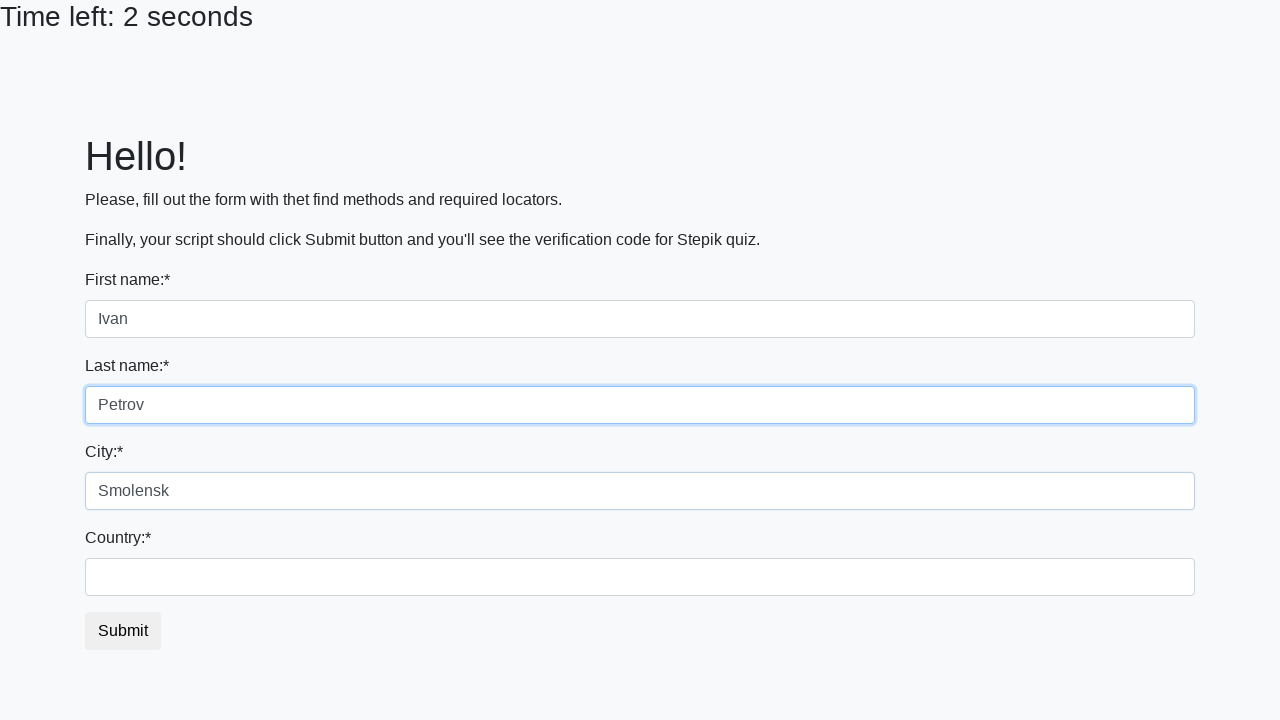

Filled country field with 'Russia' on #country
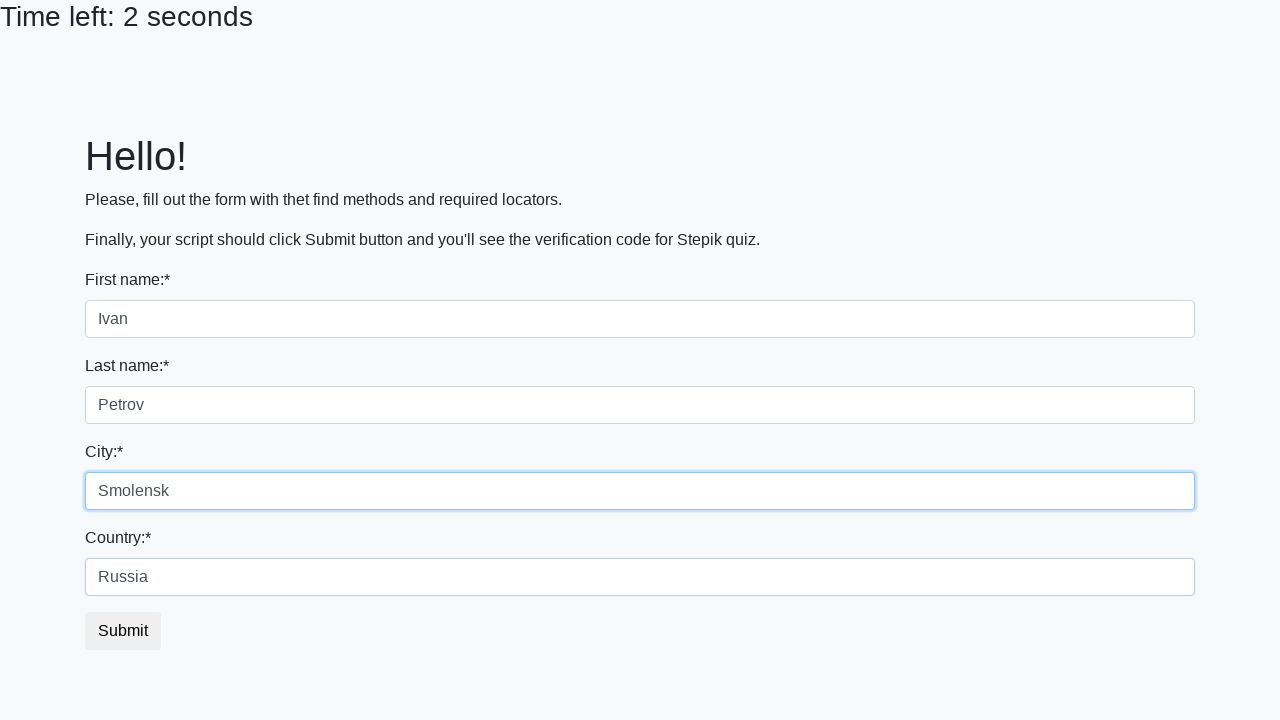

Clicked submit button to submit the form at (123, 631) on button.btn
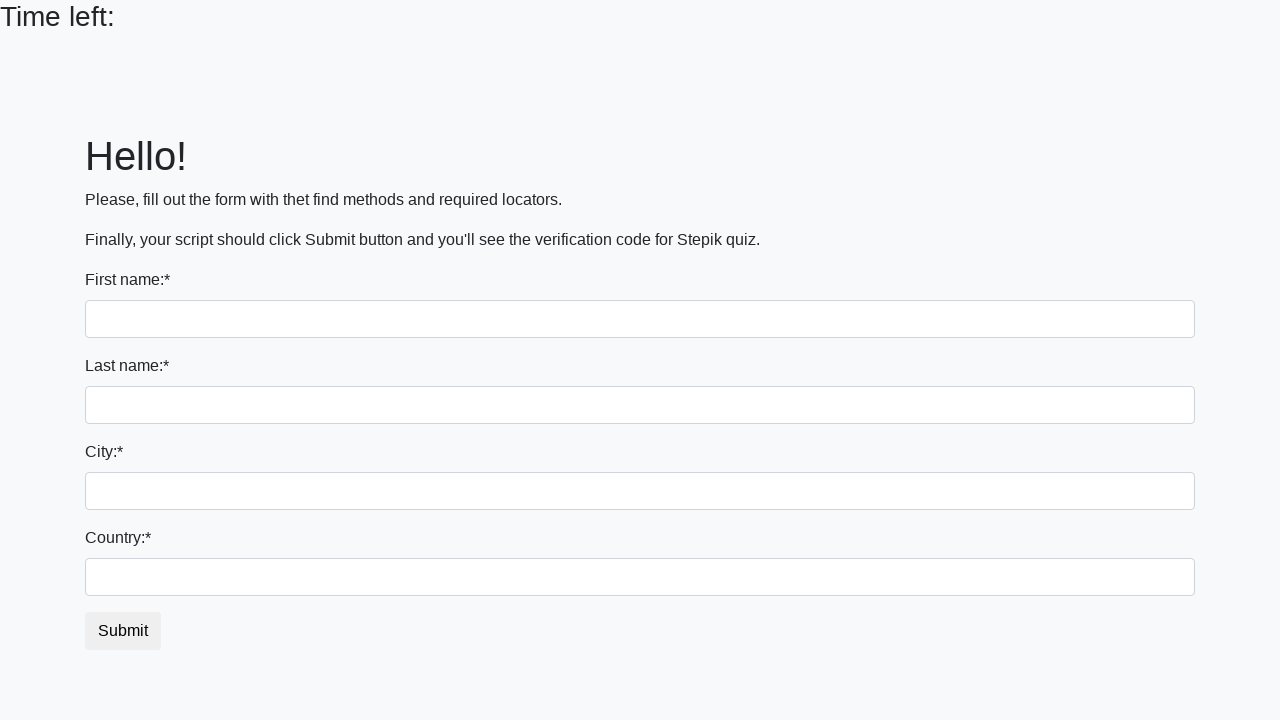

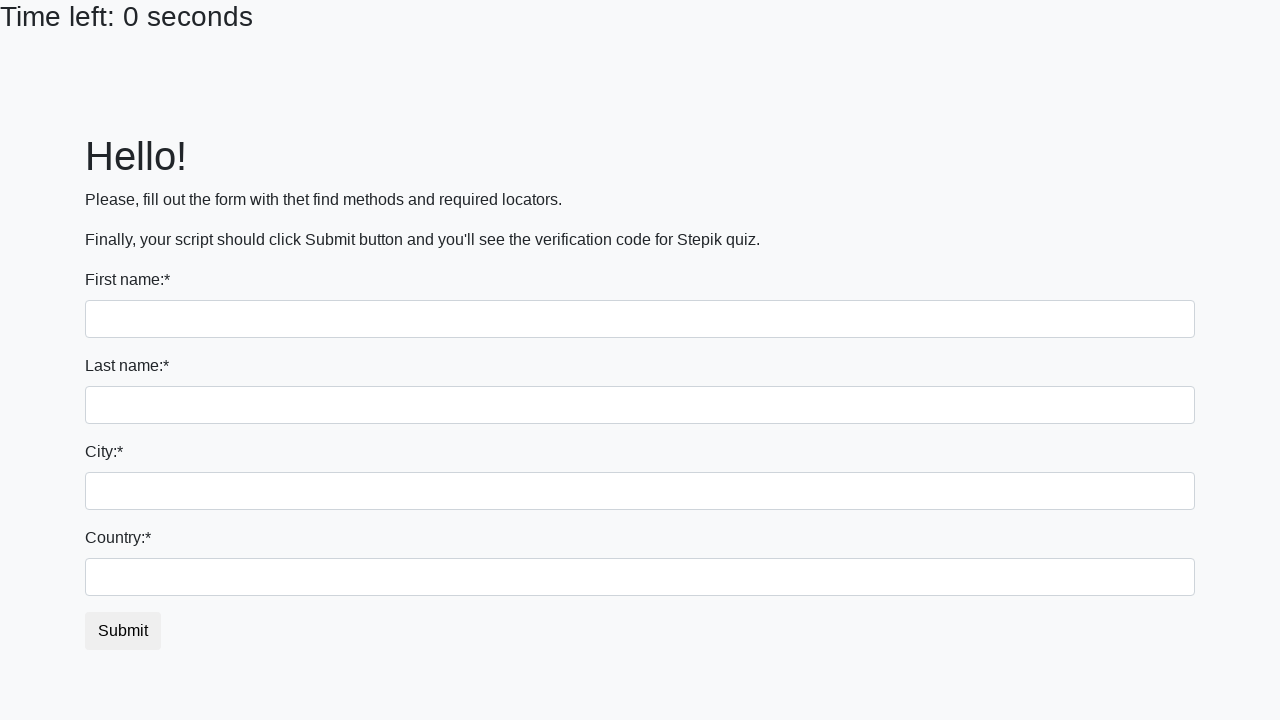